Tests different types of JavaScript alerts (simple, confirm, and prompt) by triggering them and interacting with each alert type

Starting URL: https://demoqa.com/alerts

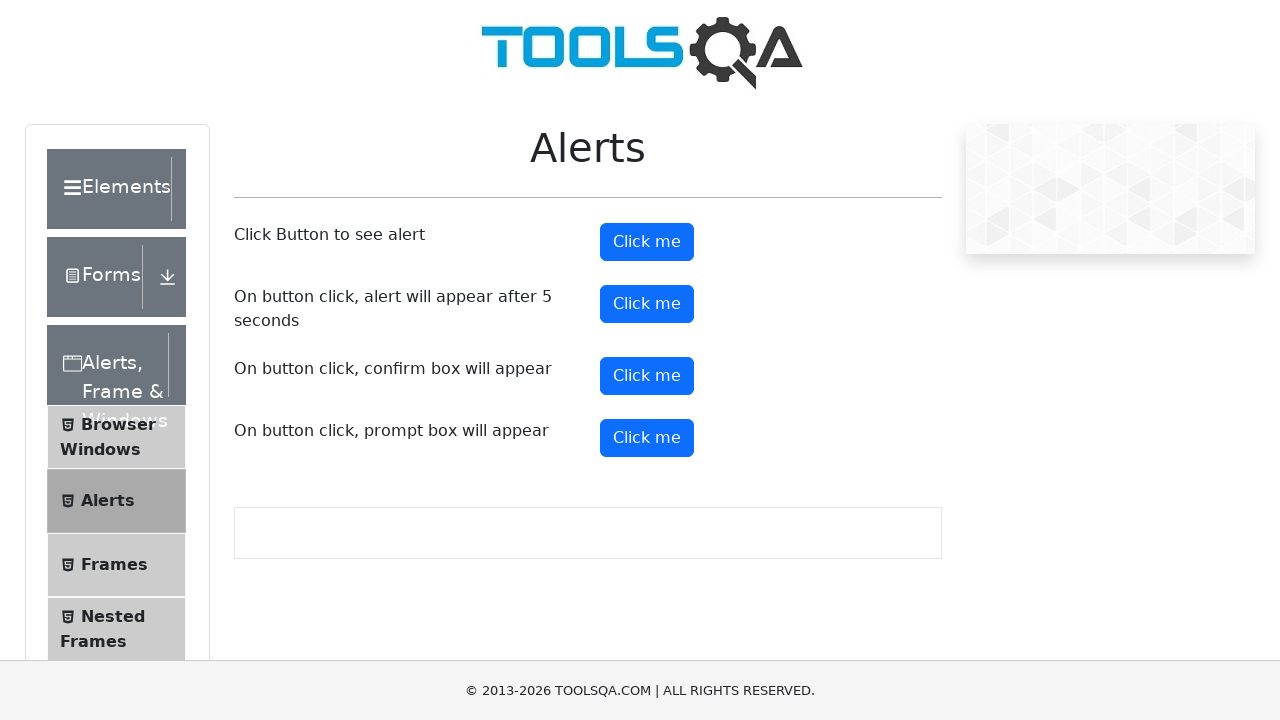

Clicked button to trigger simple alert at (647, 242) on #alertButton
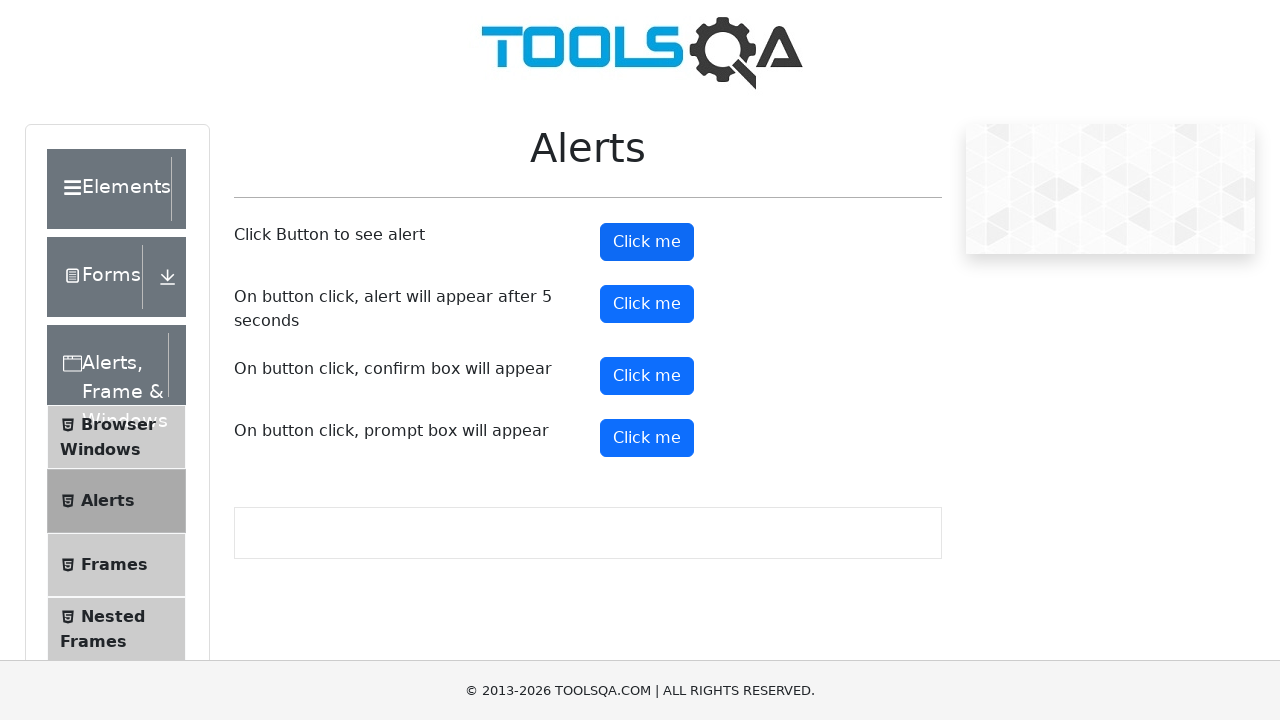

Set up handler to accept simple alert
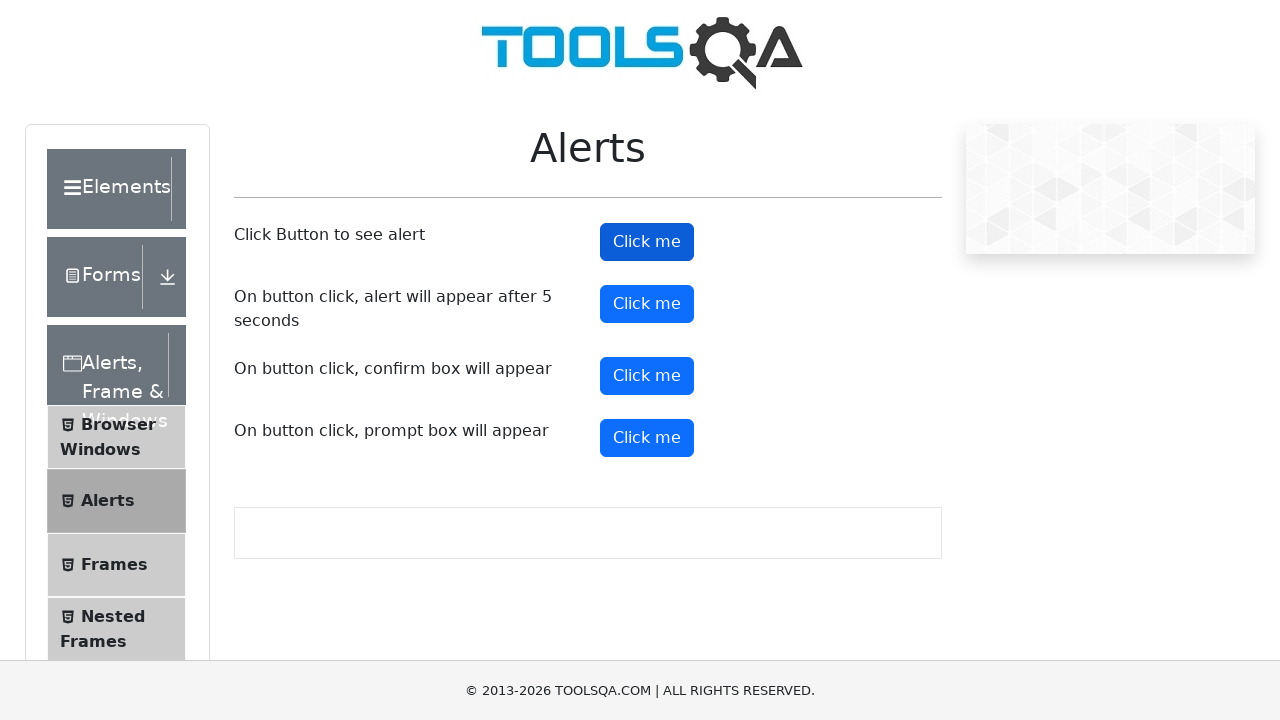

Clicked button to trigger confirm alert at (647, 376) on #confirmButton
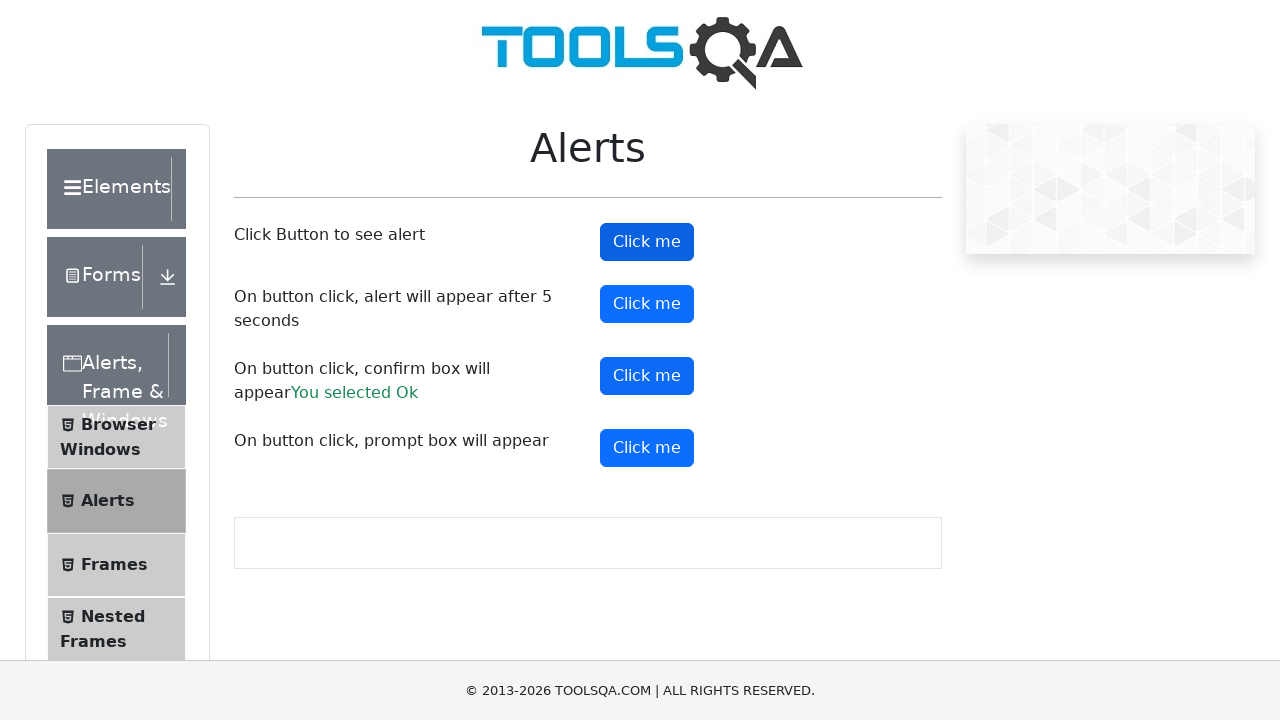

Set up handler to dismiss confirm alert
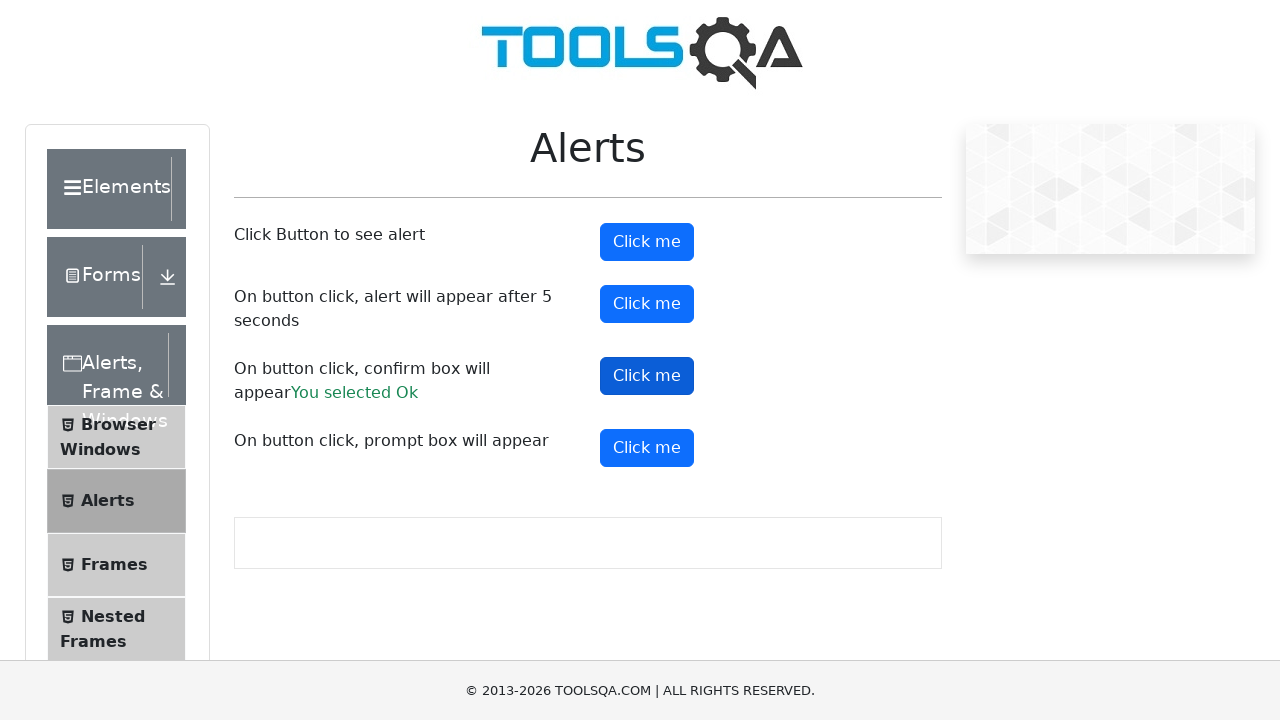

Clicked button to trigger prompt alert at (647, 448) on #promtButton
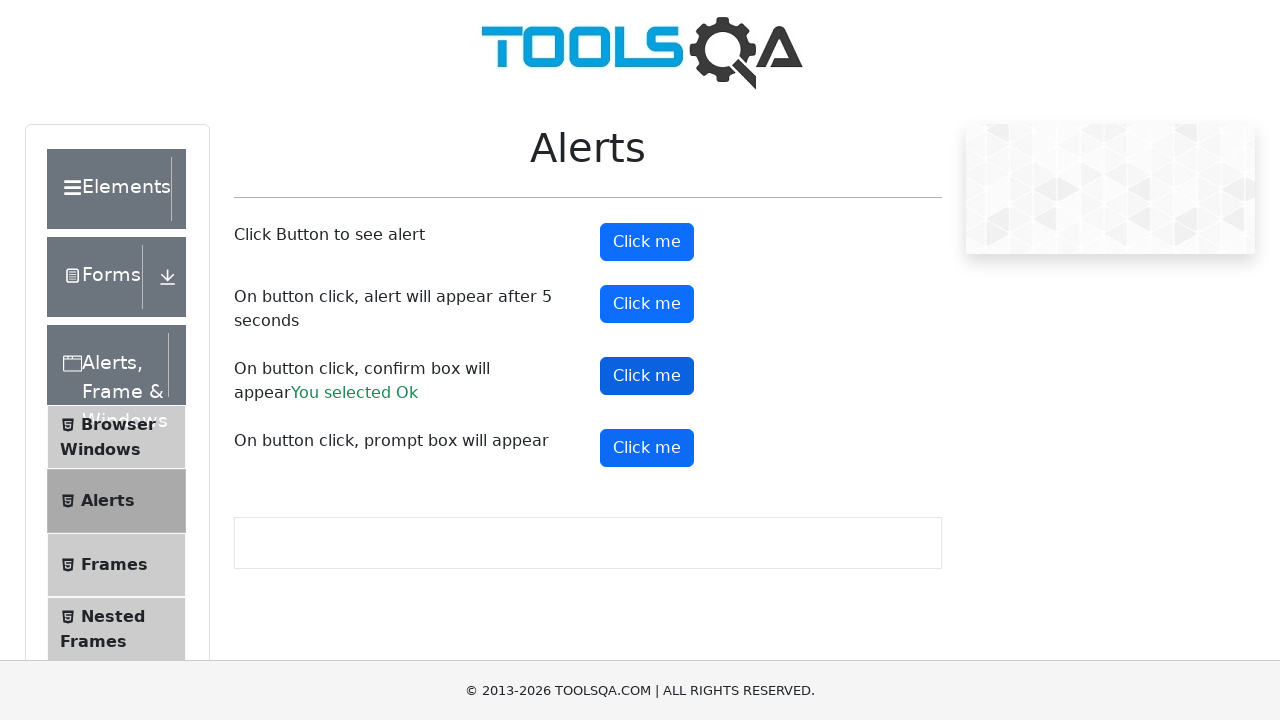

Set up handler to accept prompt alert with text 'saranya'
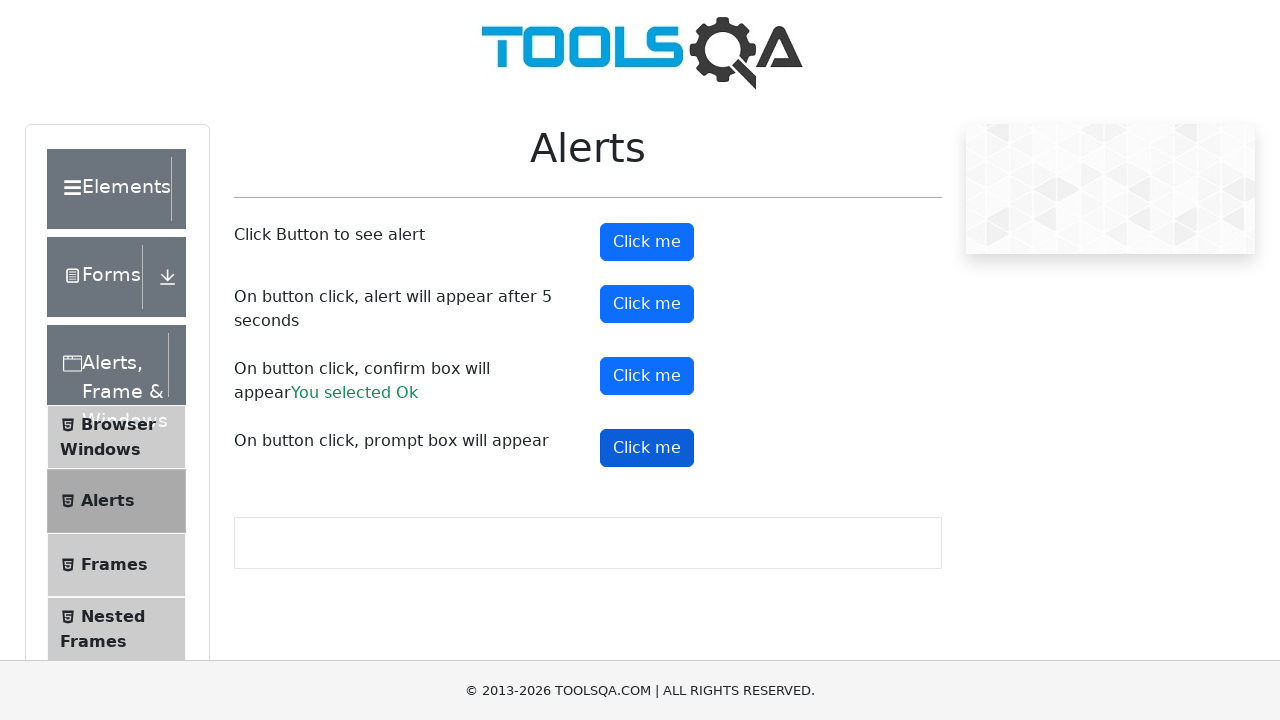

Retrieved text content from prompt button
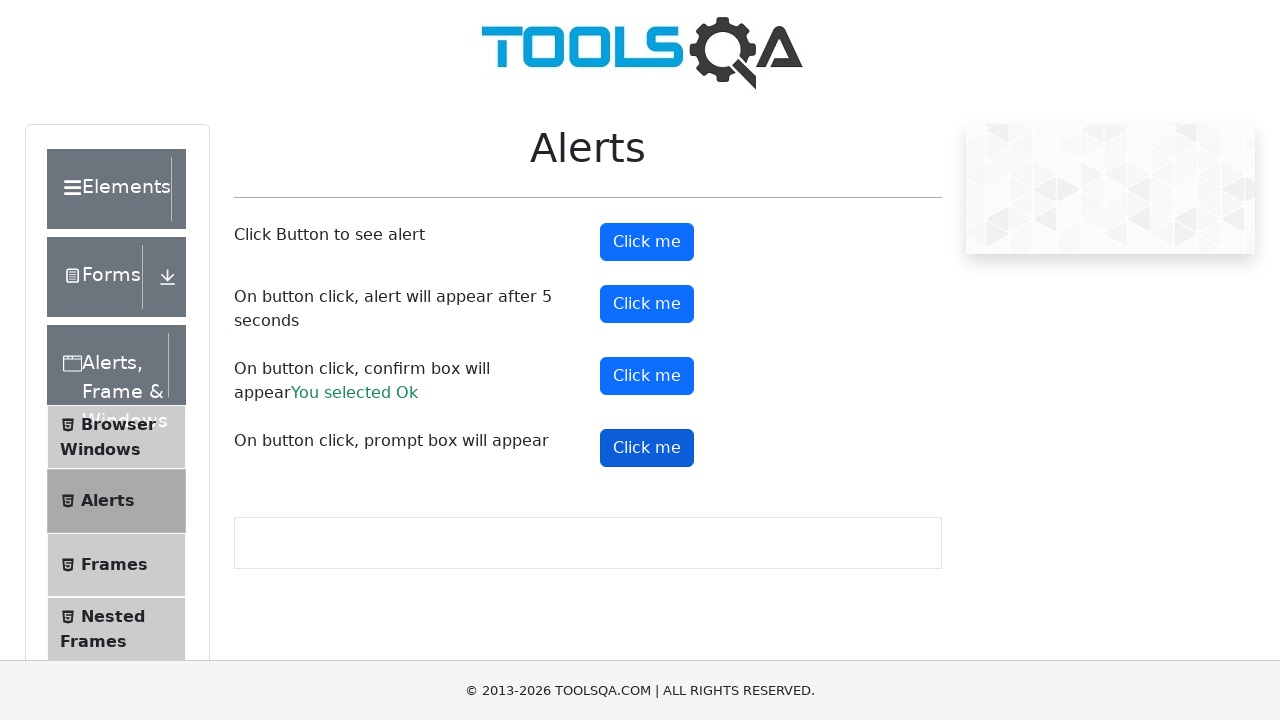

Printed prompt alert result: Click me
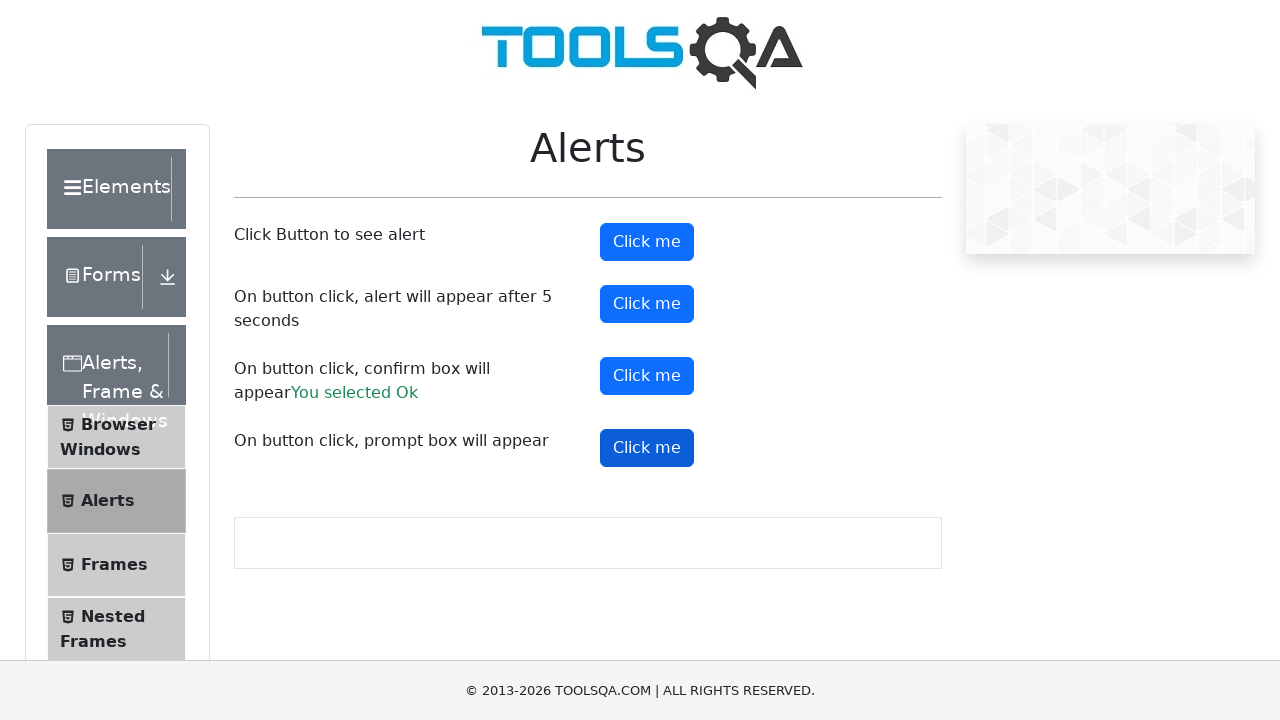

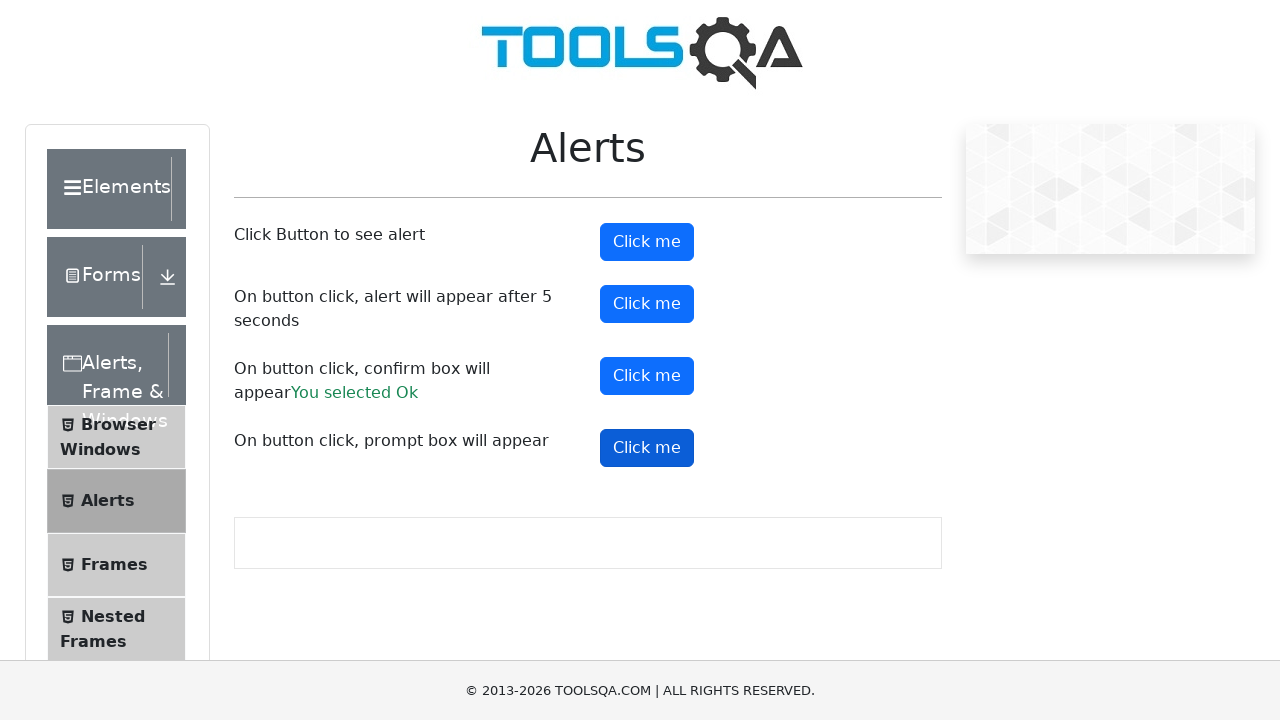